Tests a simple form by filling in first name, last name, city, and country fields, then submitting the form by clicking the button.

Starting URL: http://suninjuly.github.io/simple_form_find_task.html

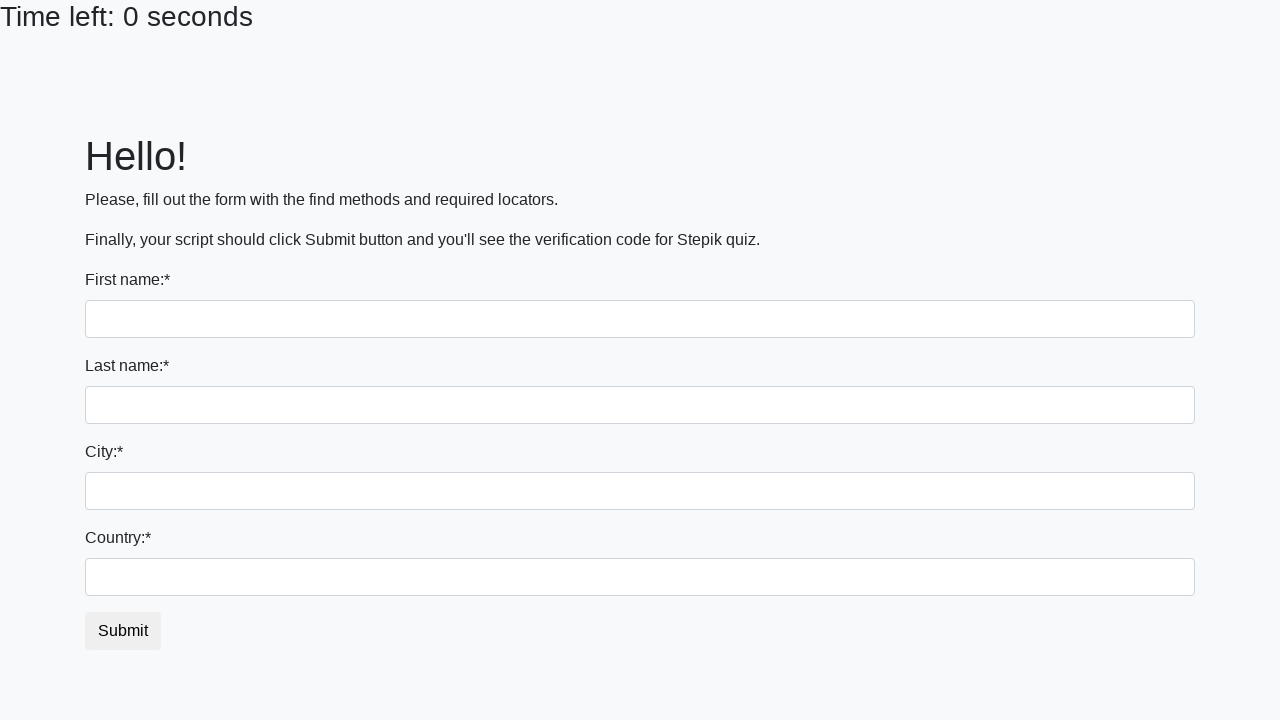

Filled first name field with 'Ivan' on input
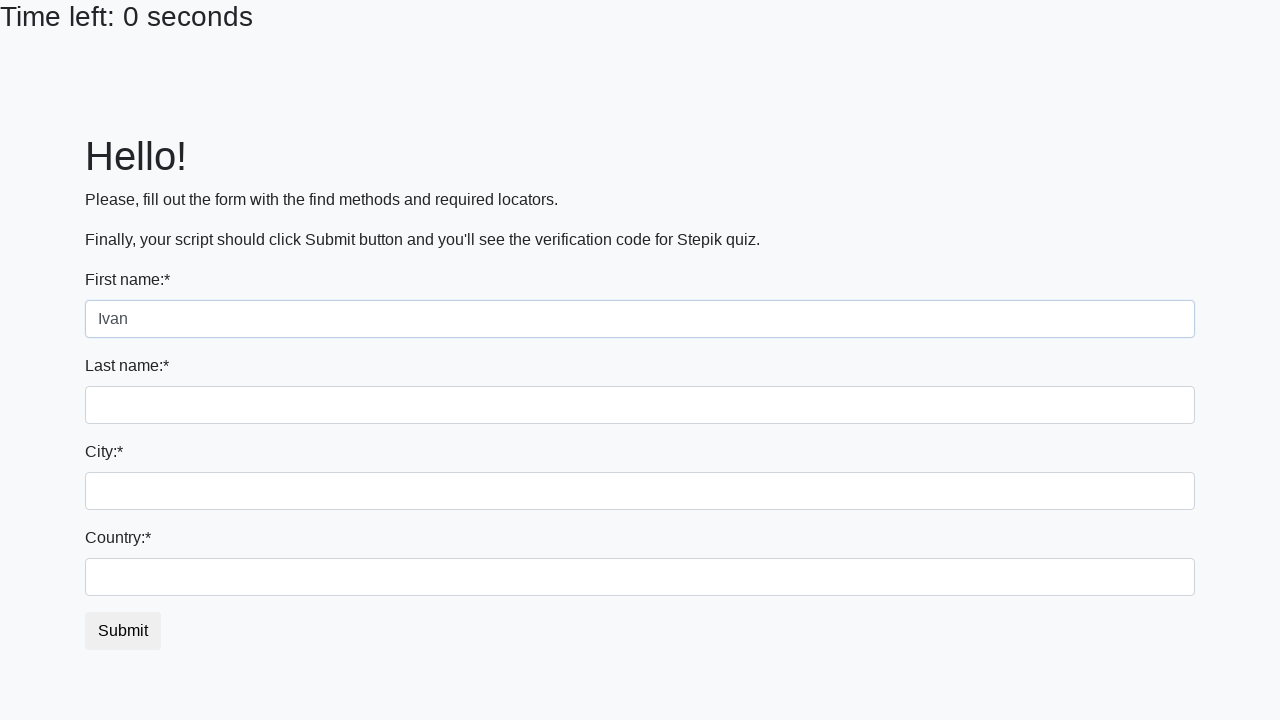

Filled last name field with 'Petrov' on input[name='last_name']
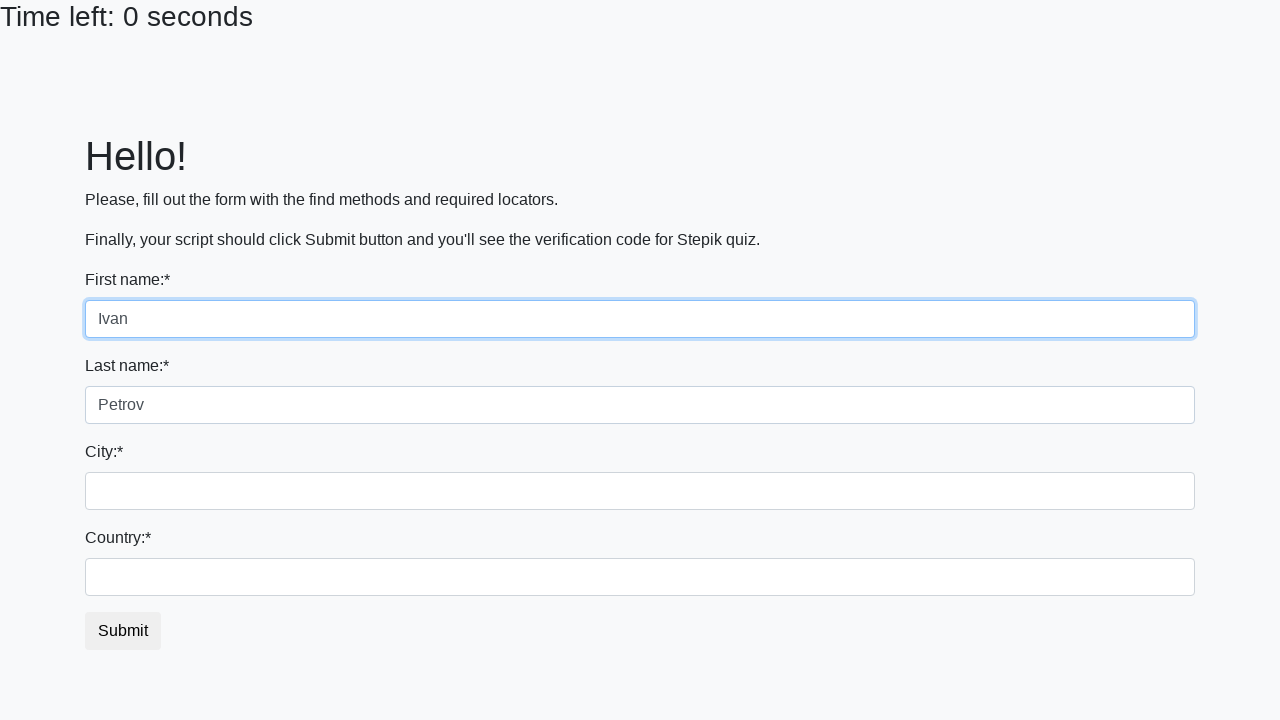

Filled city field with 'Smolensk' on .form-control.city
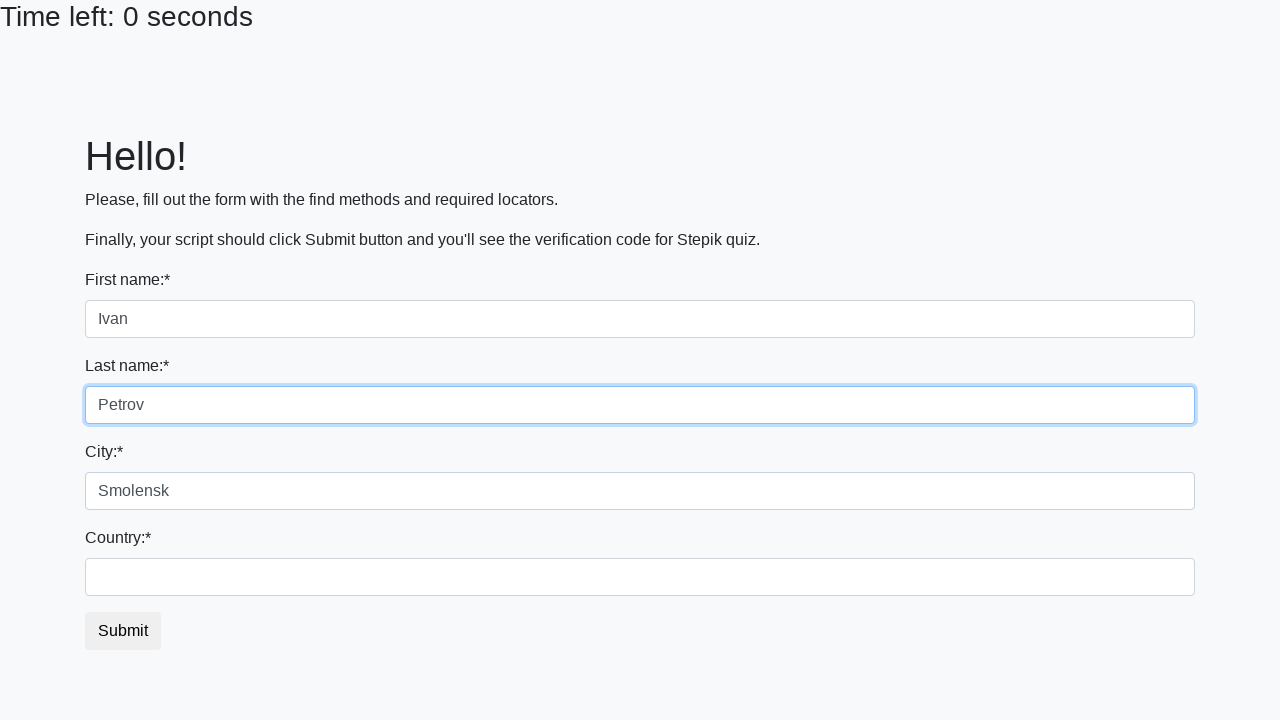

Filled country field with 'Russia' on #country
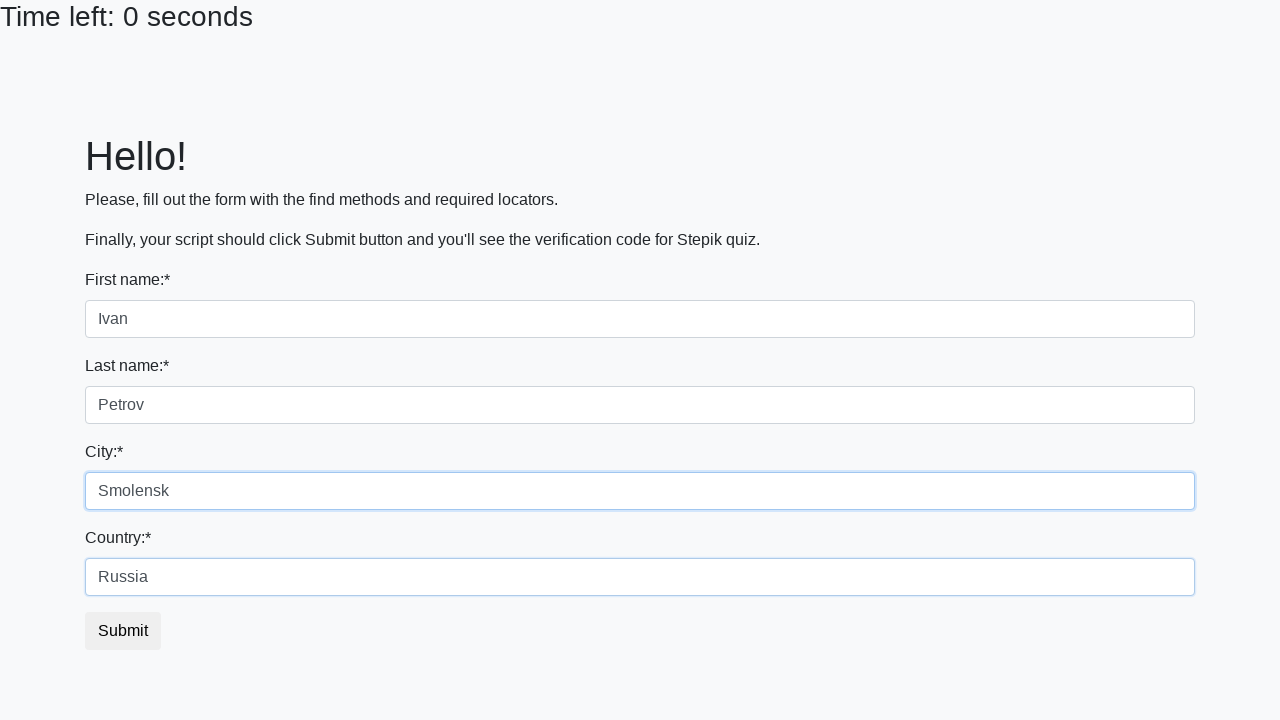

Clicked submit button to complete form submission at (123, 631) on button.btn
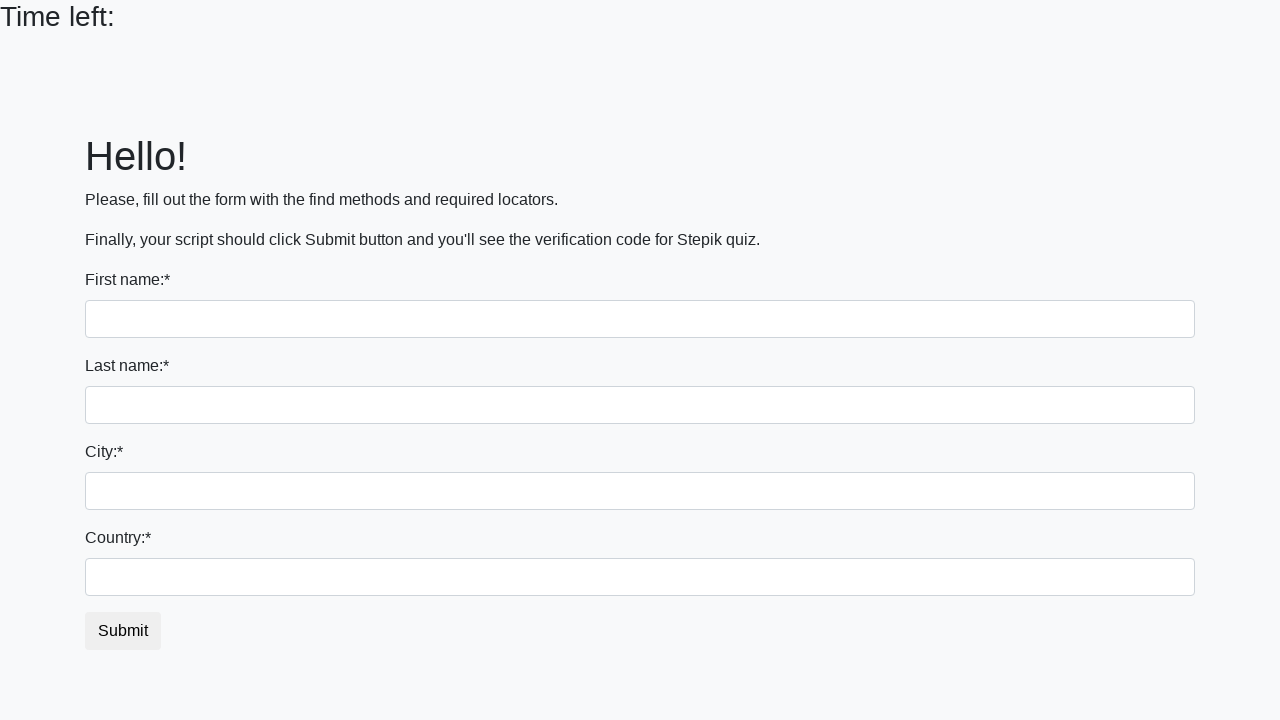

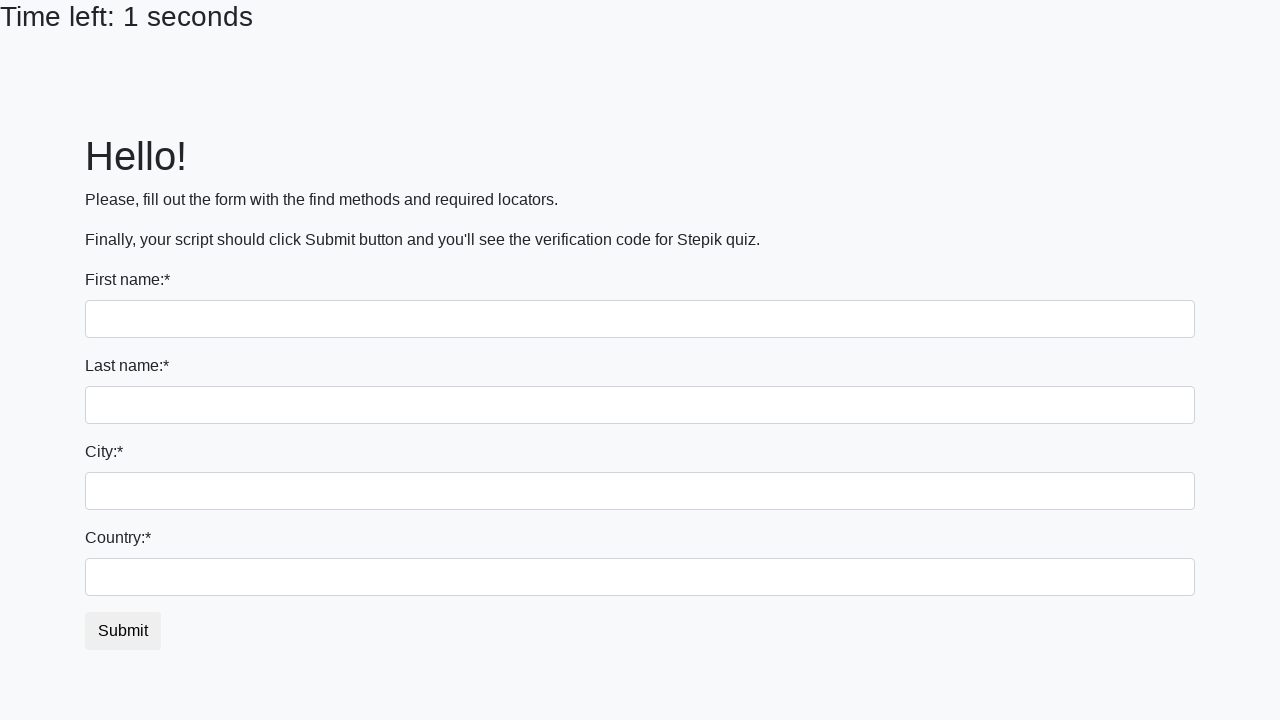